Tests different types of button clicks (double-click, right-click, and regular click) on a demo page and verifies the corresponding messages appear

Starting URL: https://demoqa.com/buttons

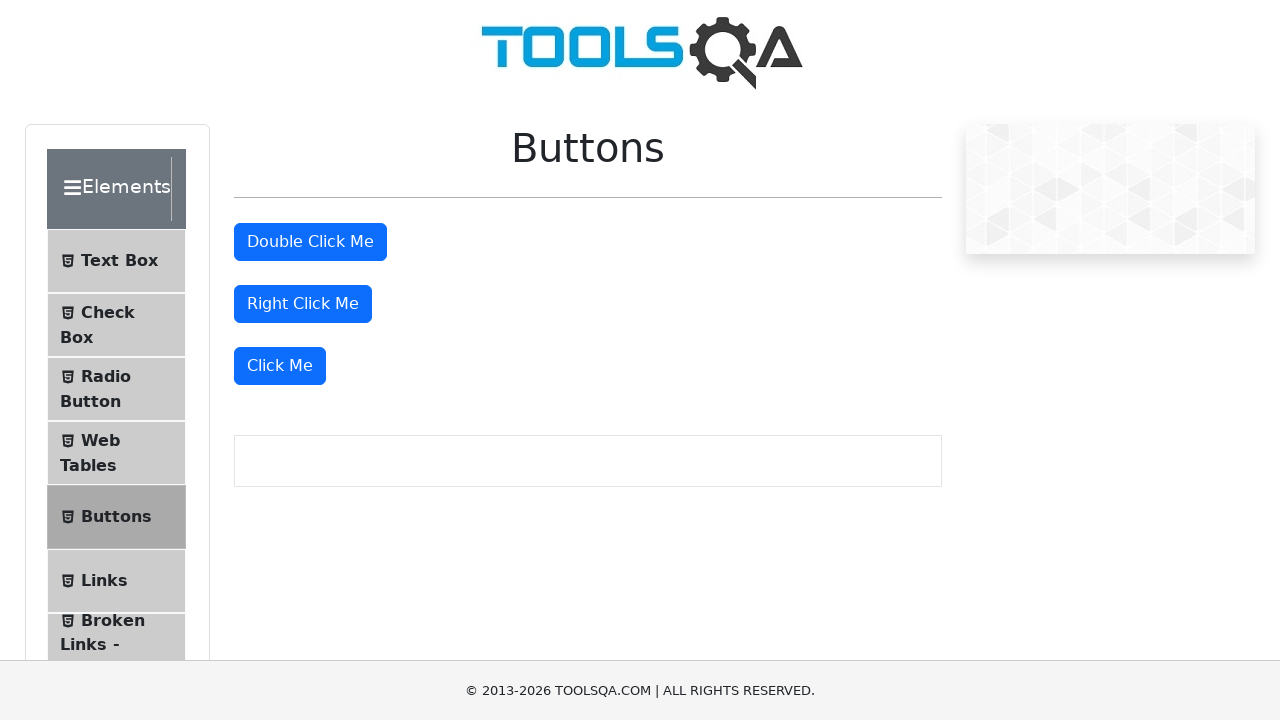

Navigated to https://demoqa.com/buttons
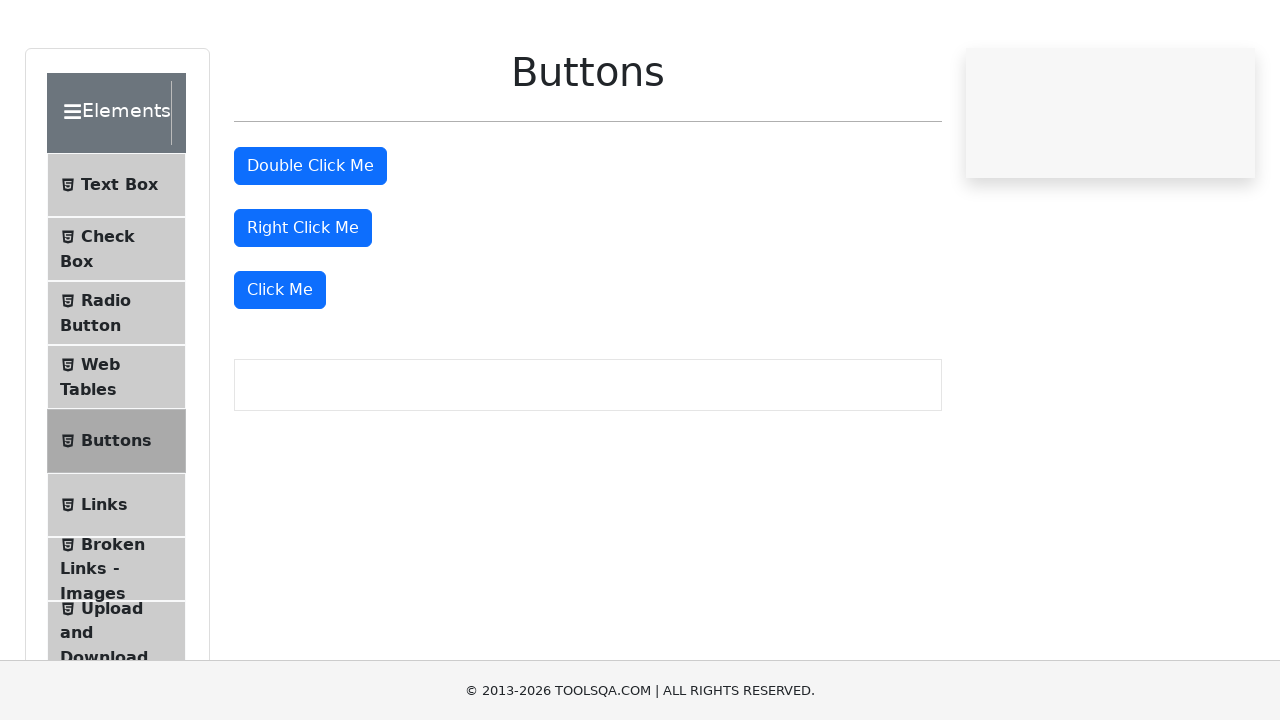

Located double-click button
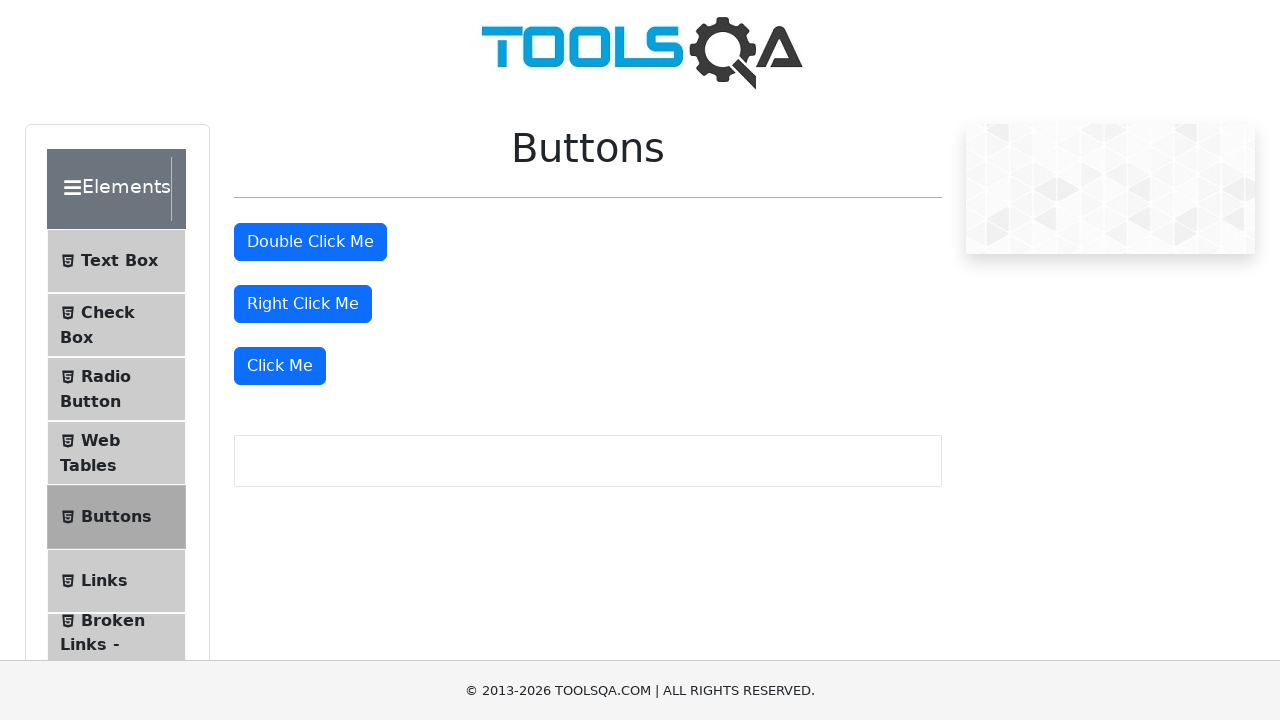

Located right-click button
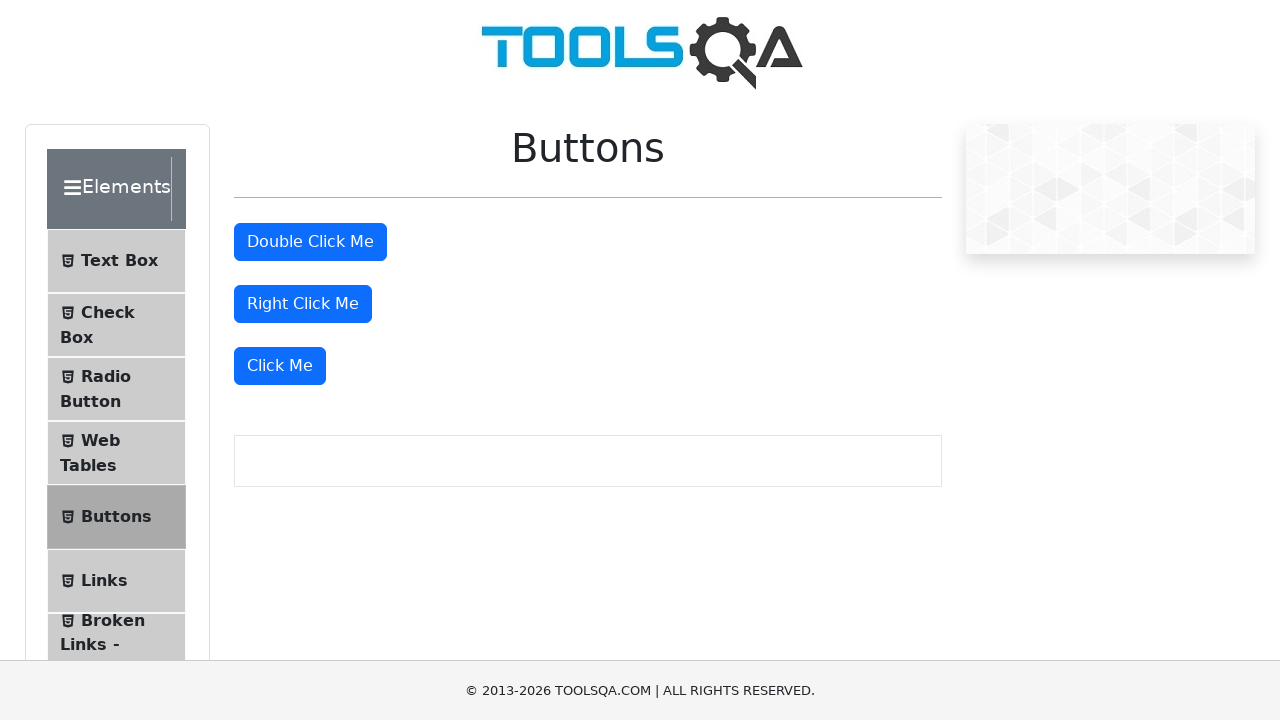

Located regular click button
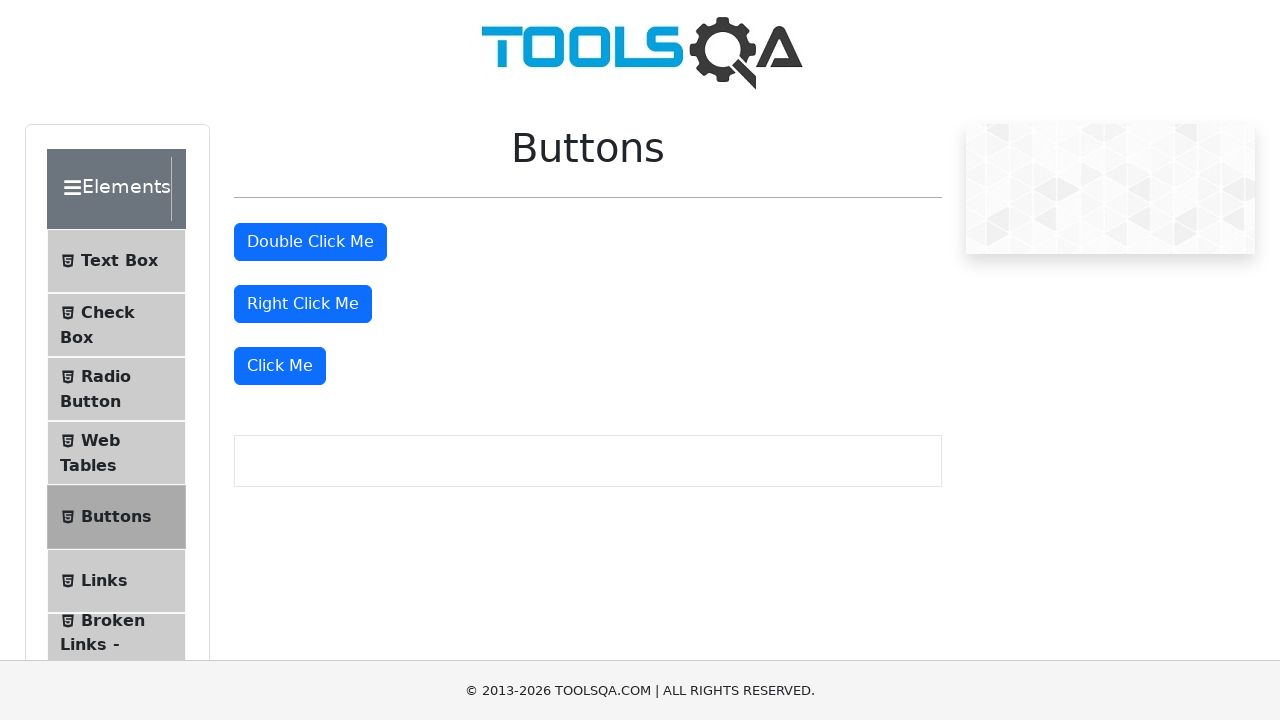

Performed double-click on double-click button at (310, 242) on xpath=//*[@id='doubleClickBtn']
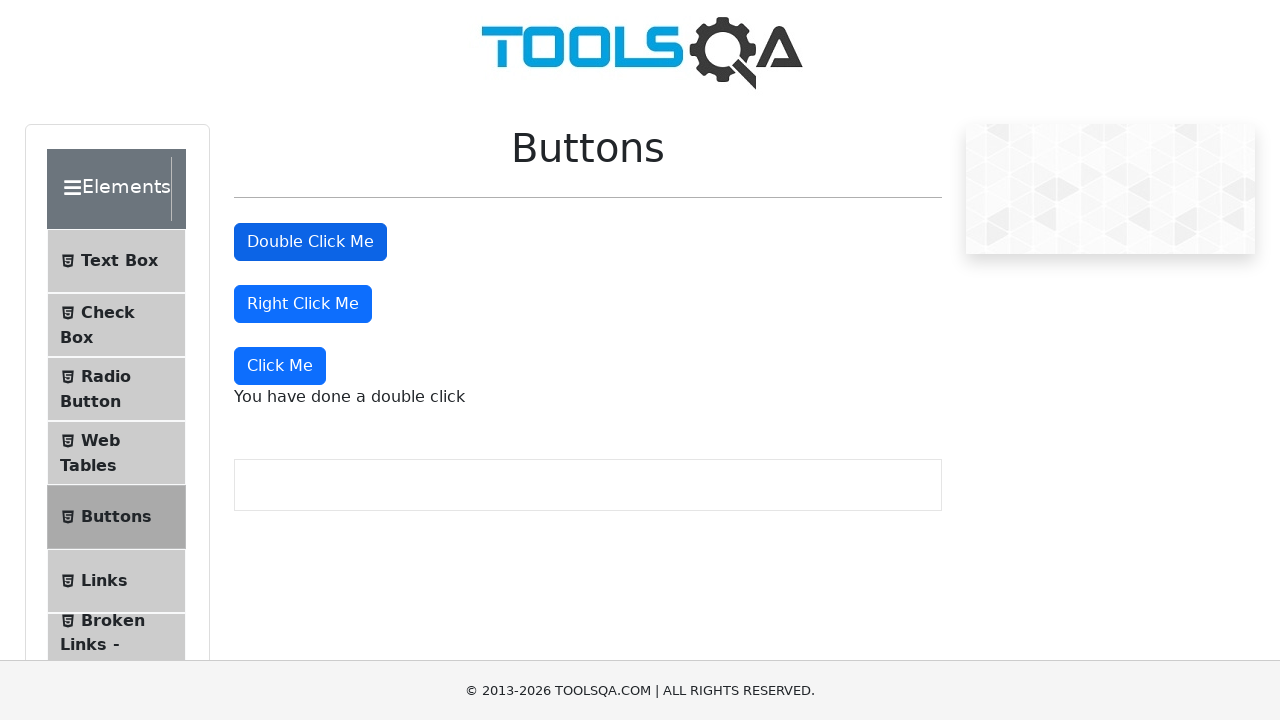

Performed right-click on right-click button at (303, 304) on xpath=//*[@id='rightClickBtn']
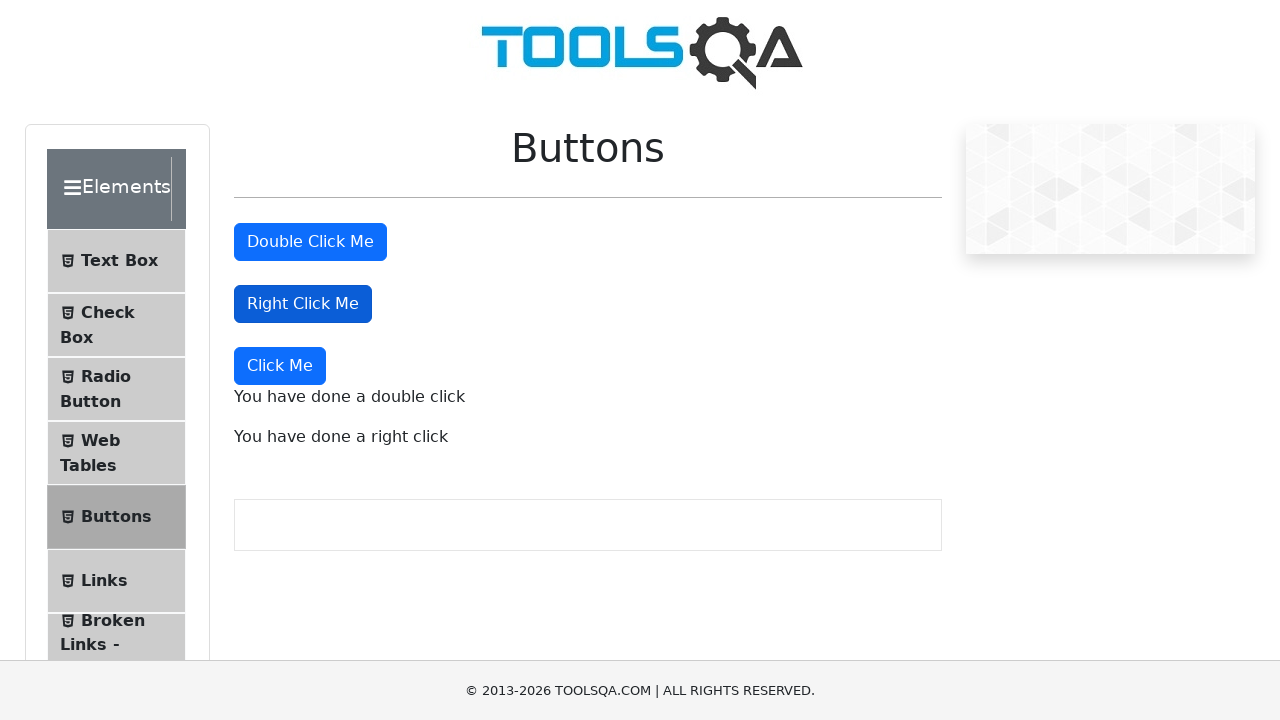

Performed regular click on click button at (280, 366) on xpath=//button[text()='Click Me']
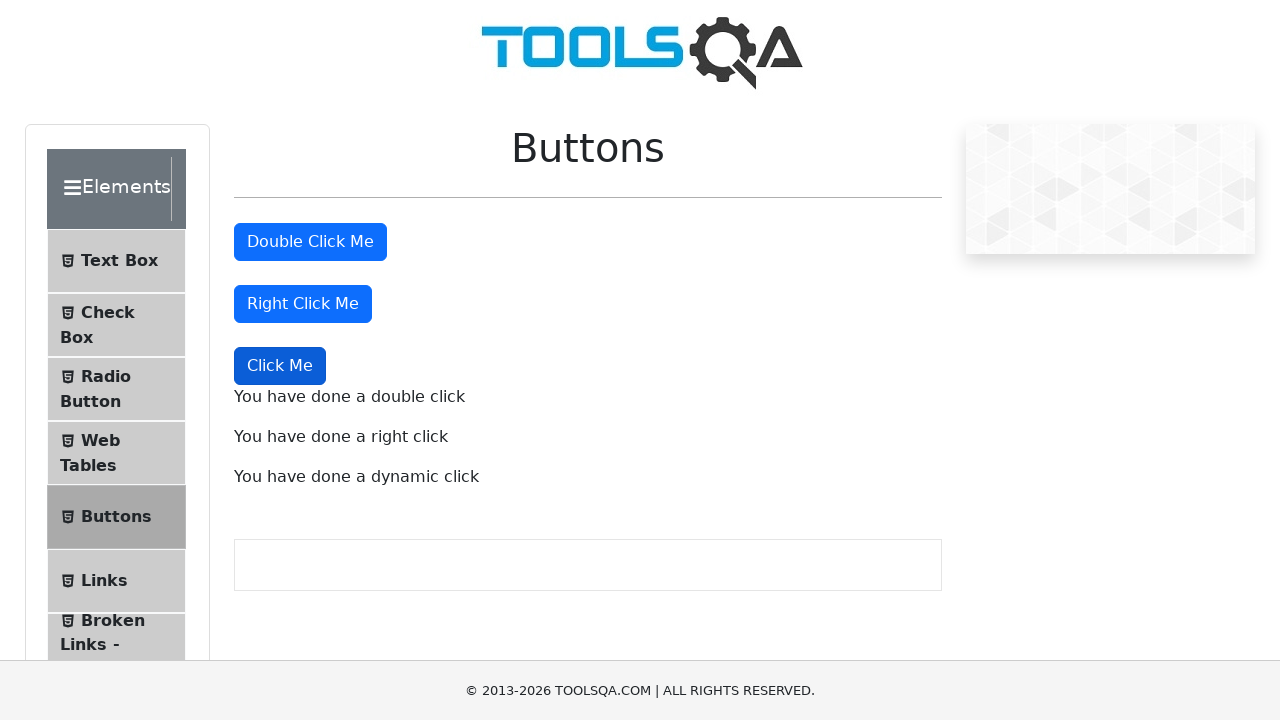

Double-click message appeared
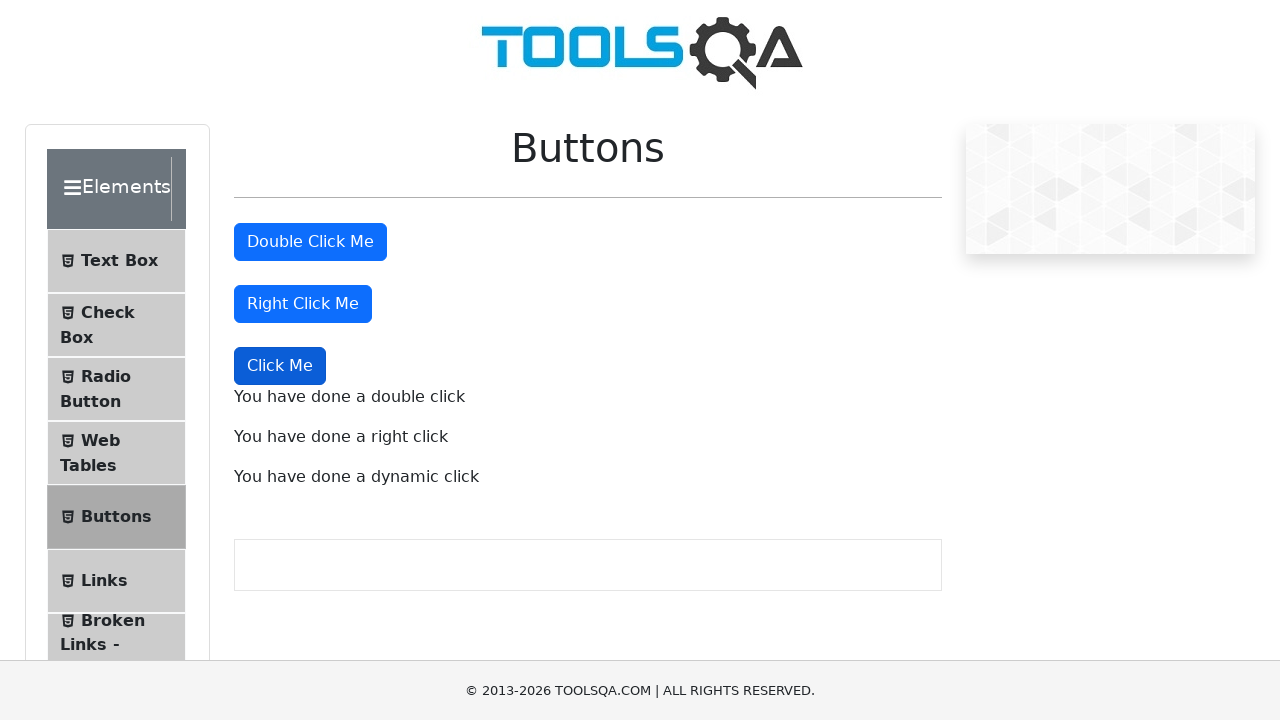

Right-click message appeared
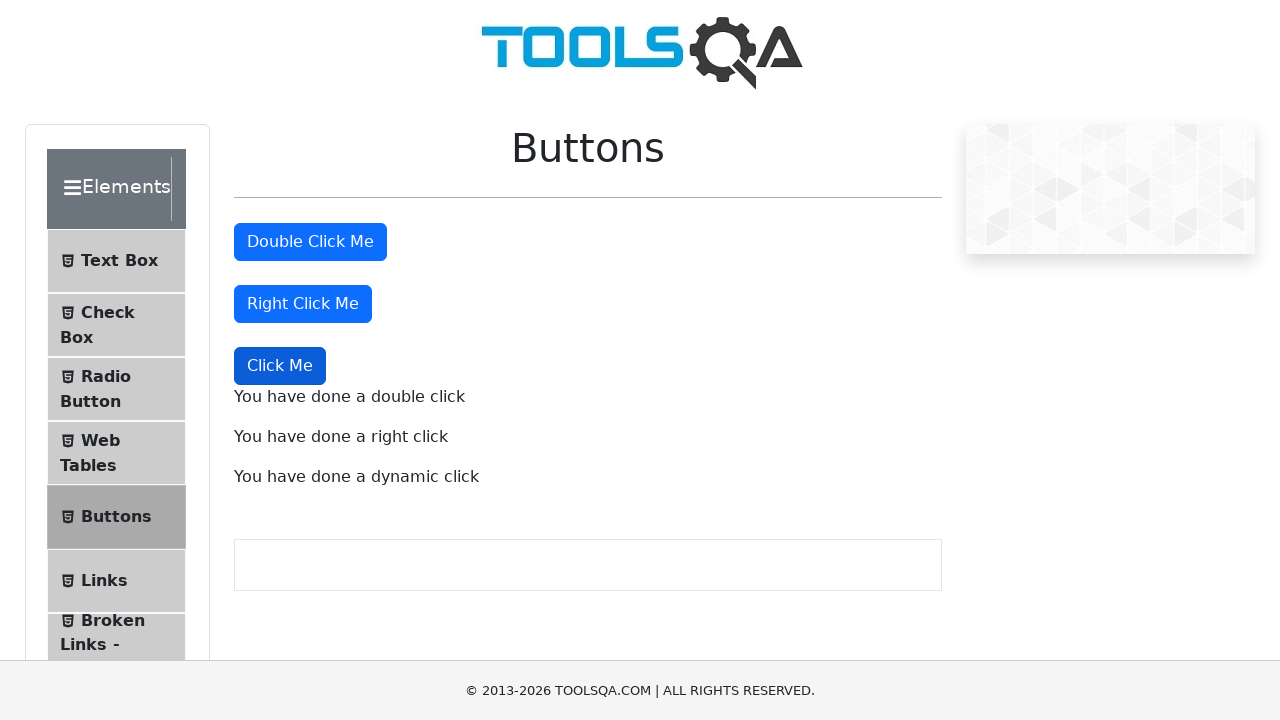

Regular click message appeared
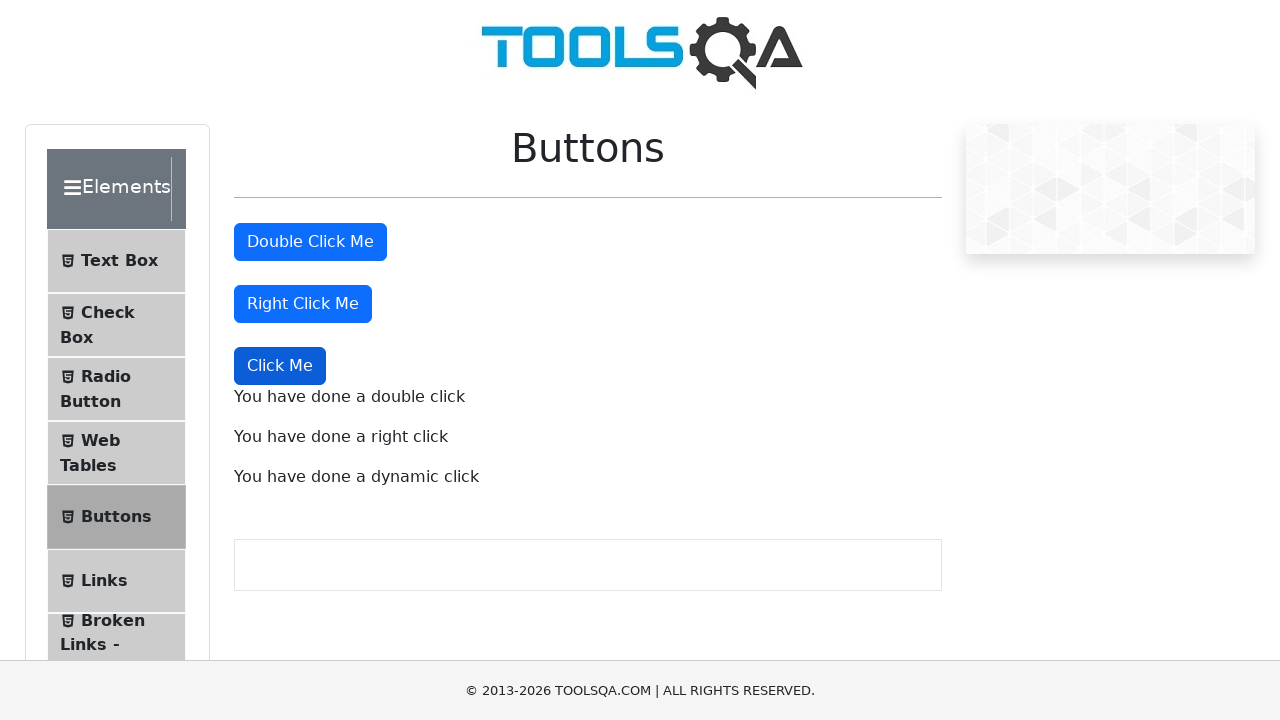

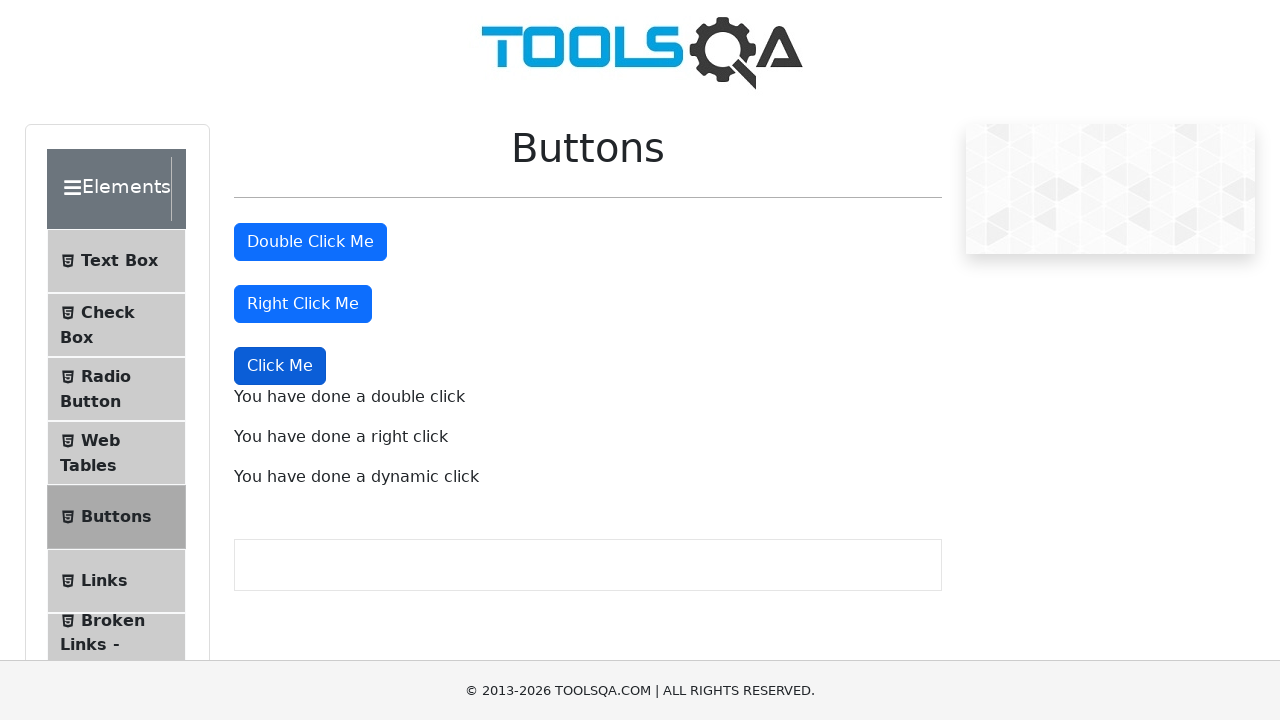